Tests selecting a brand from the brands sidebar and verifying navigation to the brand products page

Starting URL: https://www.automationexercise.com

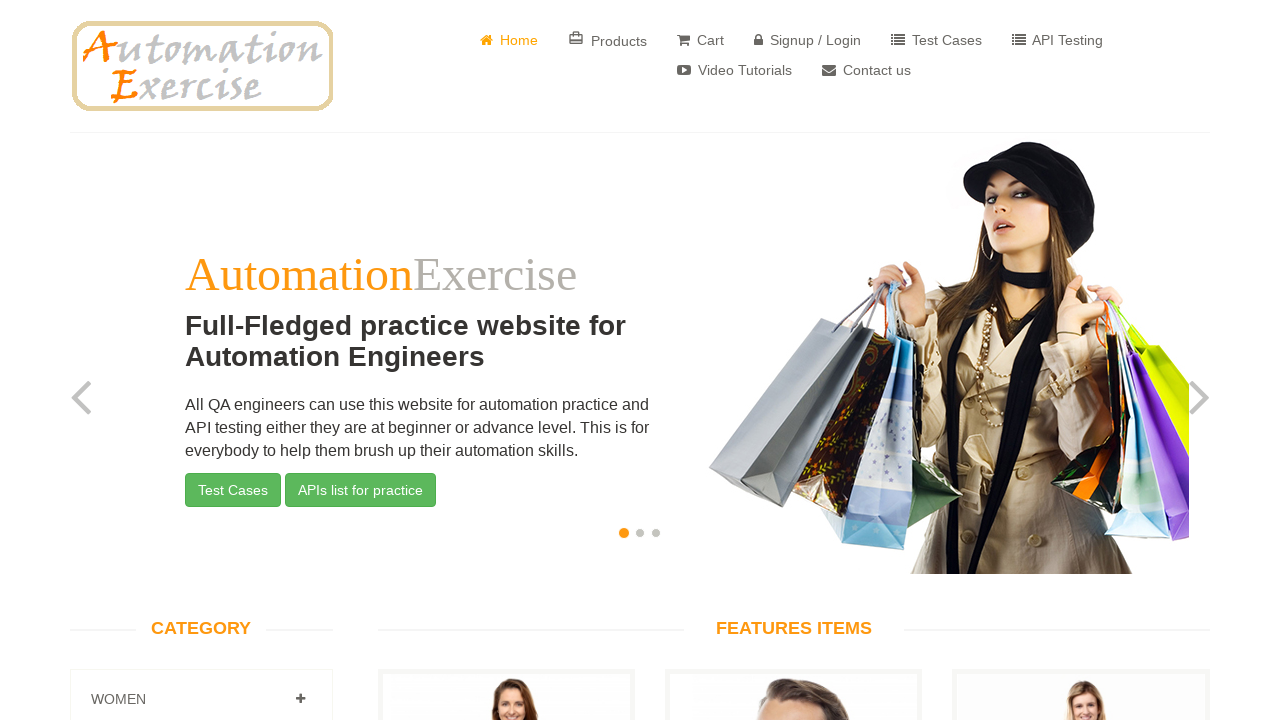

Clicked on Polo brand link in sidebar at (201, 360) on a[href='/brand_products/Polo']
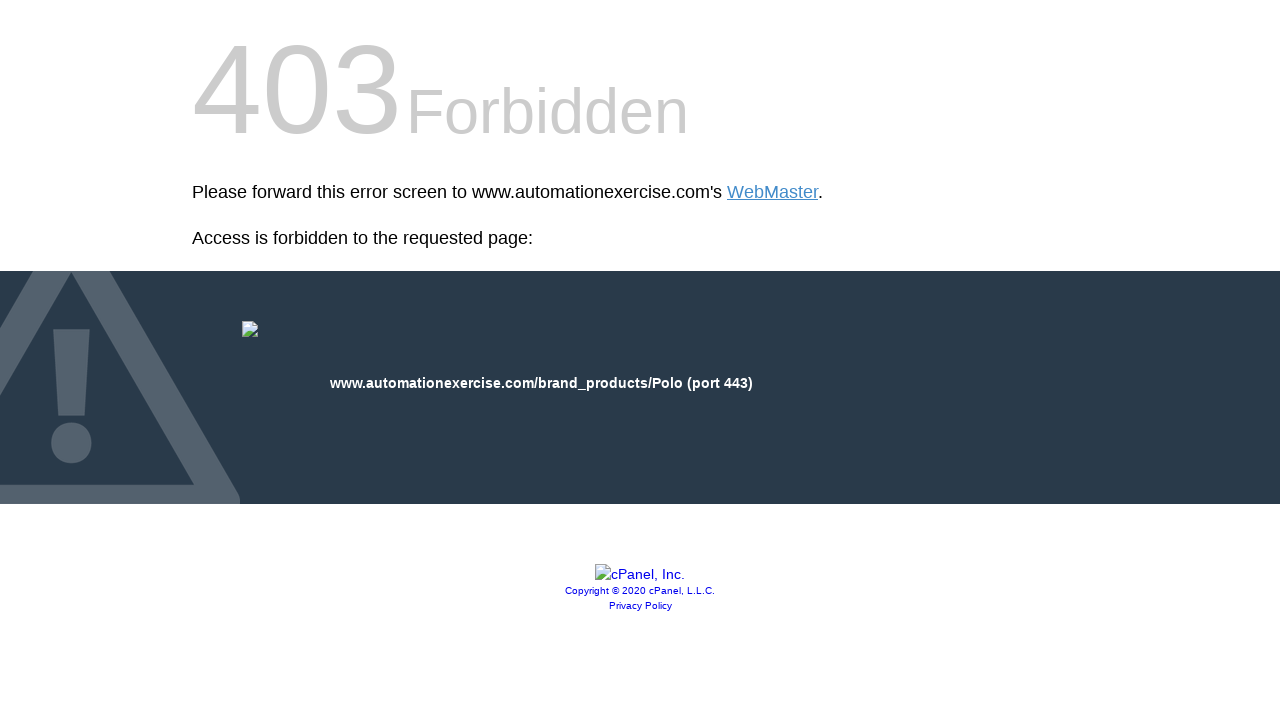

Waited for navigation to Polo brand products page
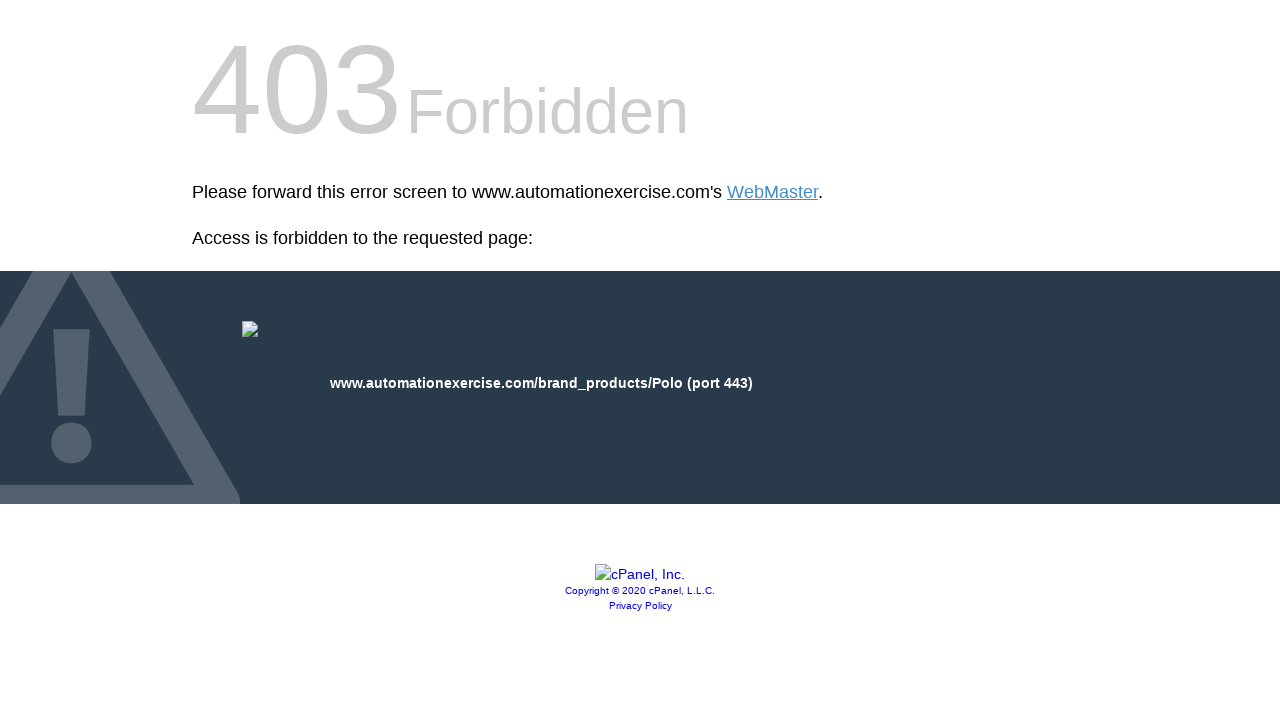

Verified URL is correct: https://www.automationexercise.com/brand_products/Polo
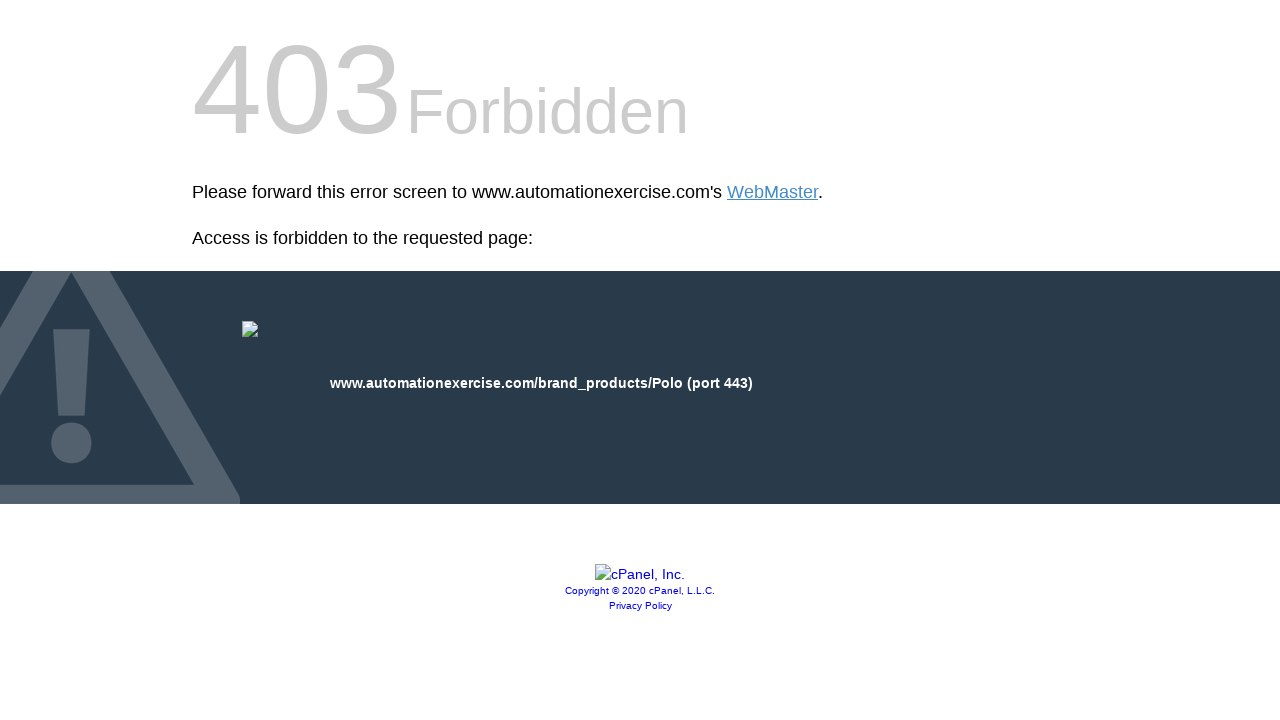

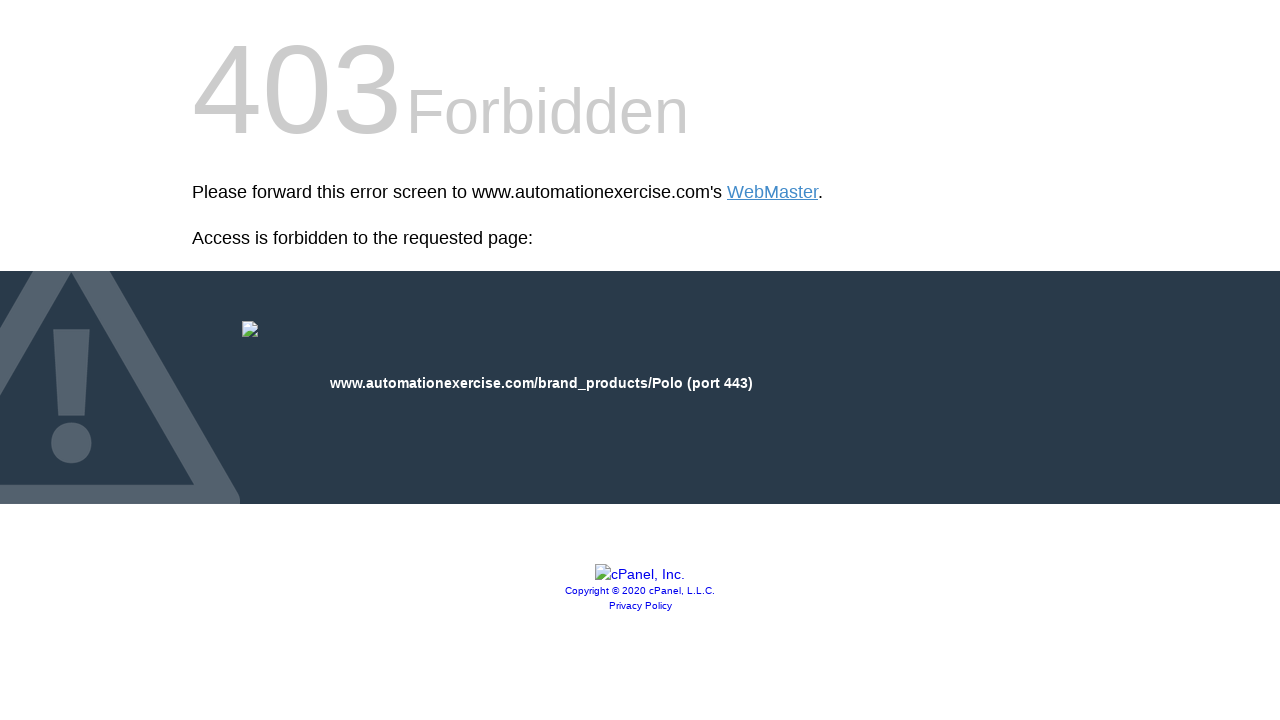